Tests dropdown functionality by selecting different options using various methods

Starting URL: http://the-internet.herokuapp.com/

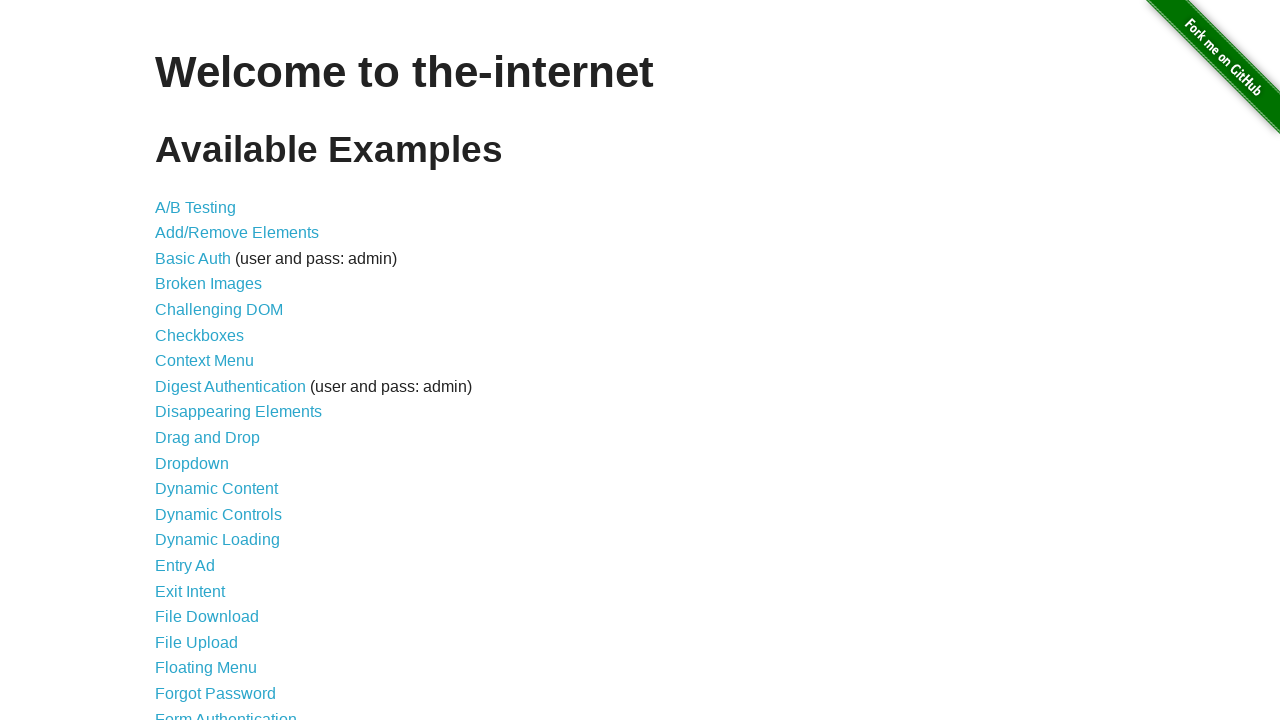

Clicked on dropdown link at (192, 463) on a[href='/dropdown']
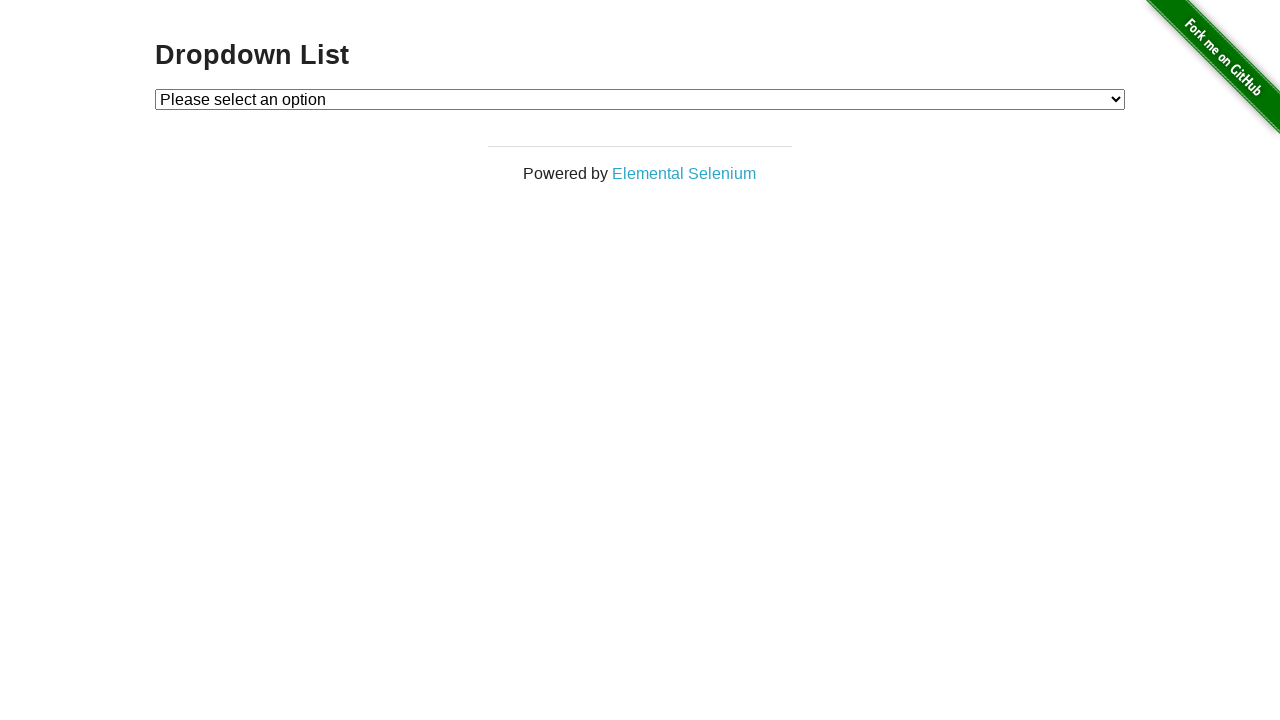

Dropdown element loaded
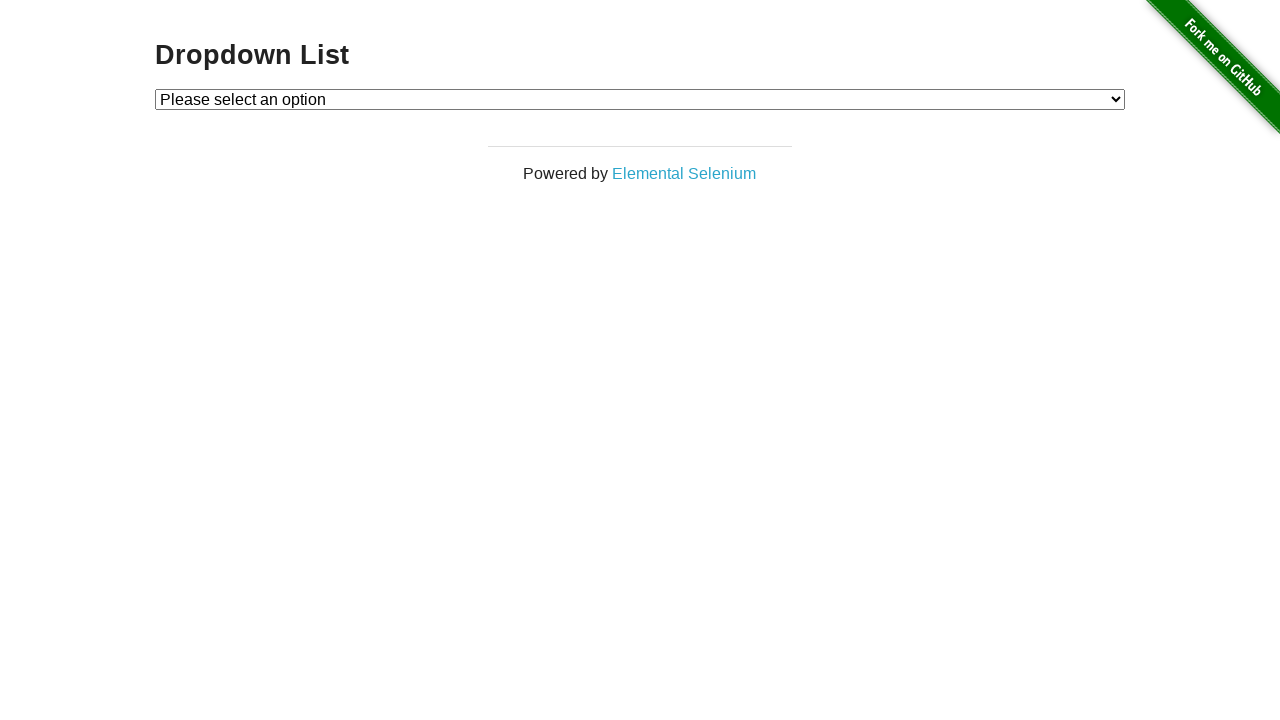

Selected option 2 by value on #dropdown
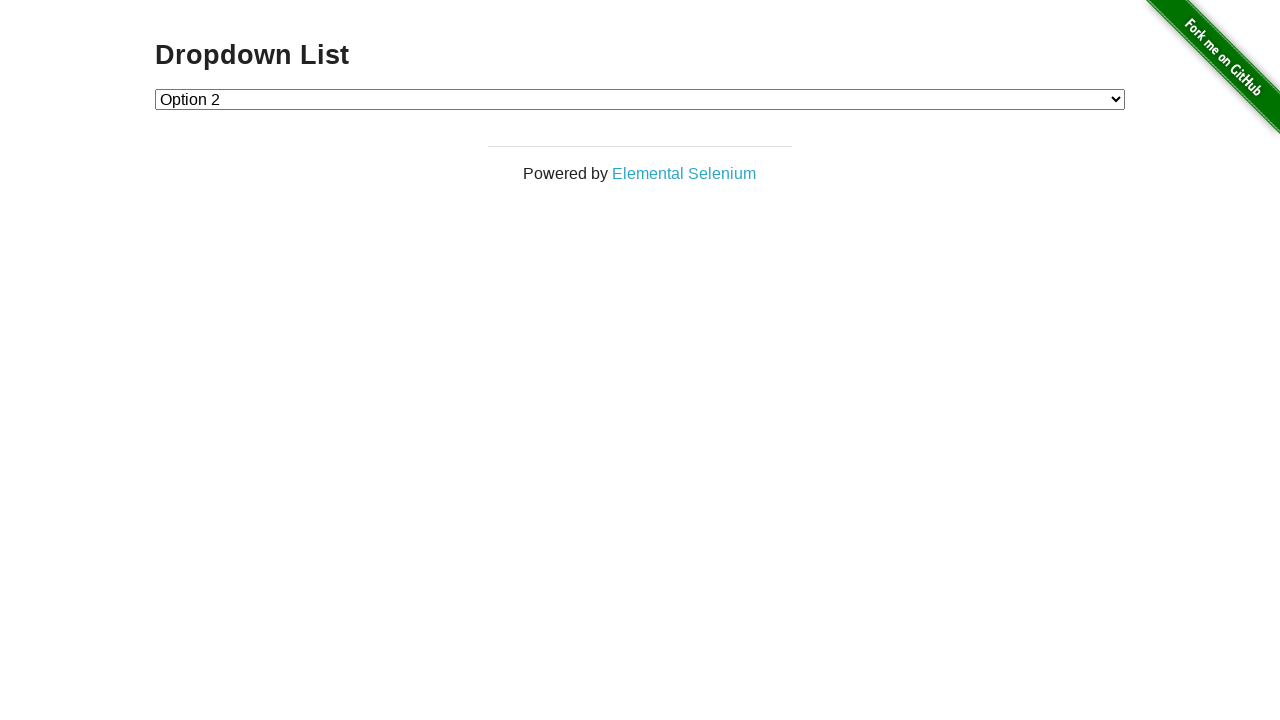

Selected option 1 by value on #dropdown
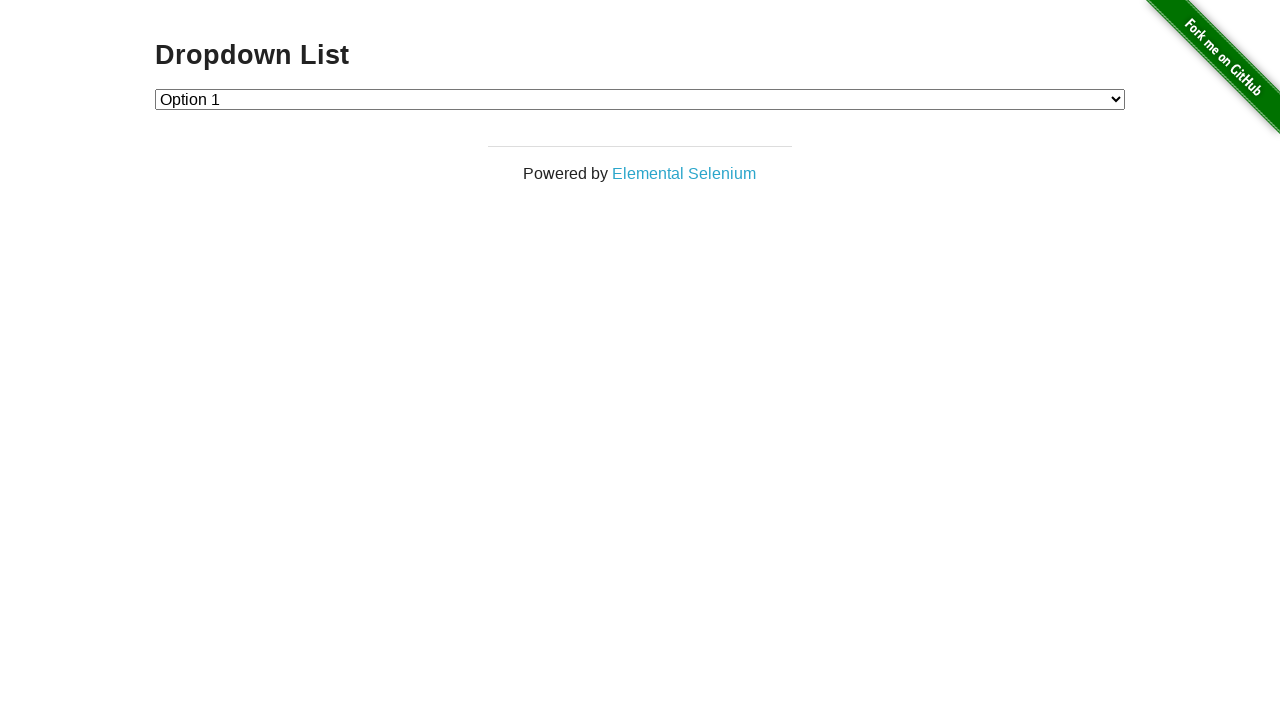

Selected option 2 by visible text 'Option 2' on #dropdown
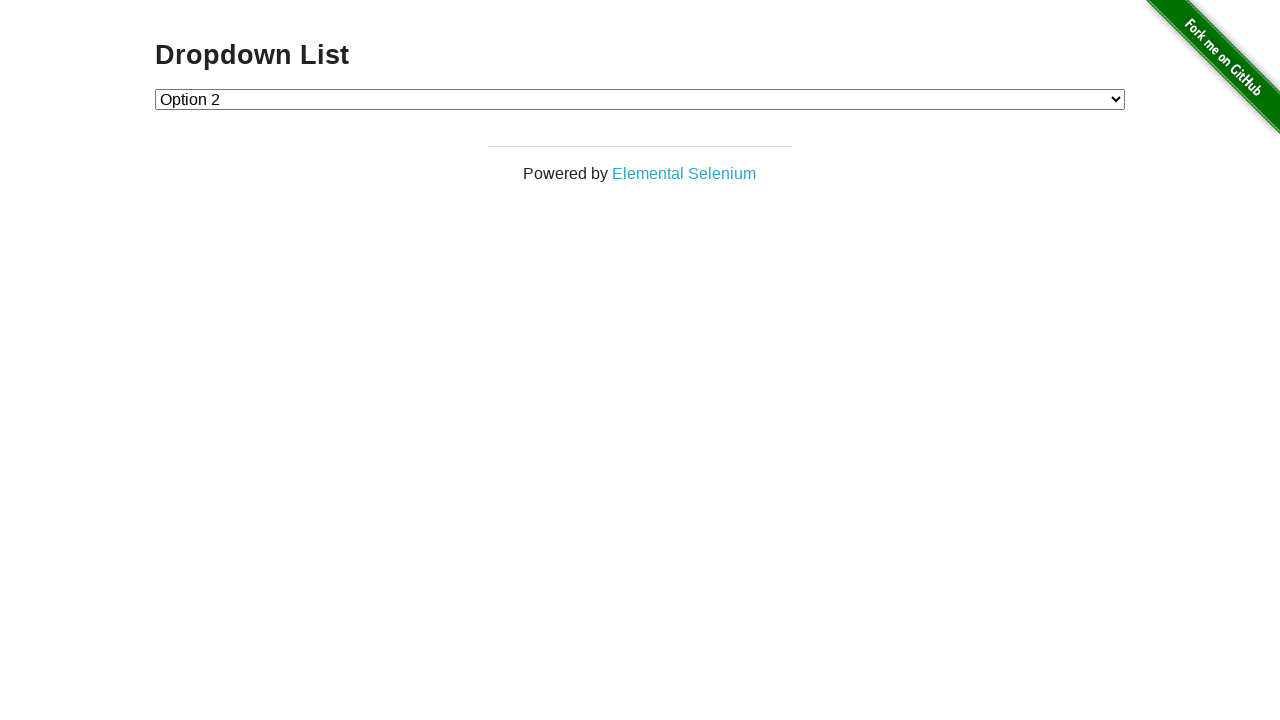

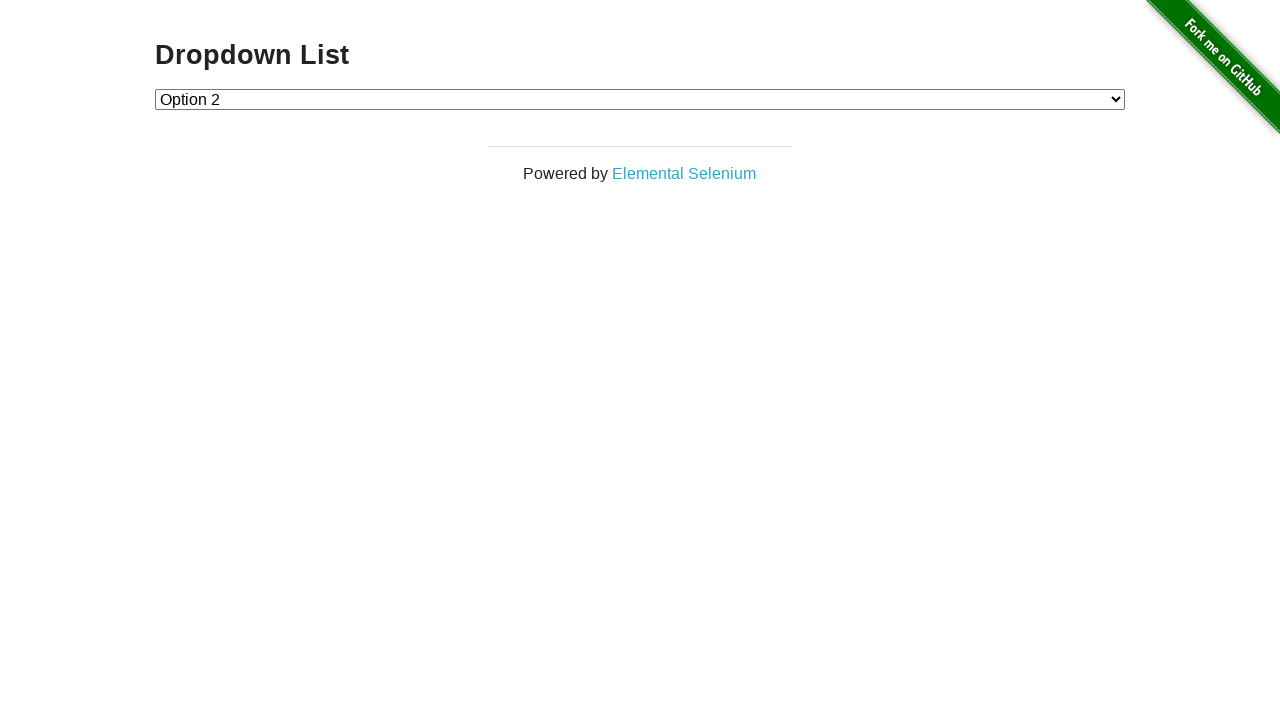